Tests the old style HTML select menu by selecting options using different methods - by text, value, and index

Starting URL: https://demoqa.com/select-menu

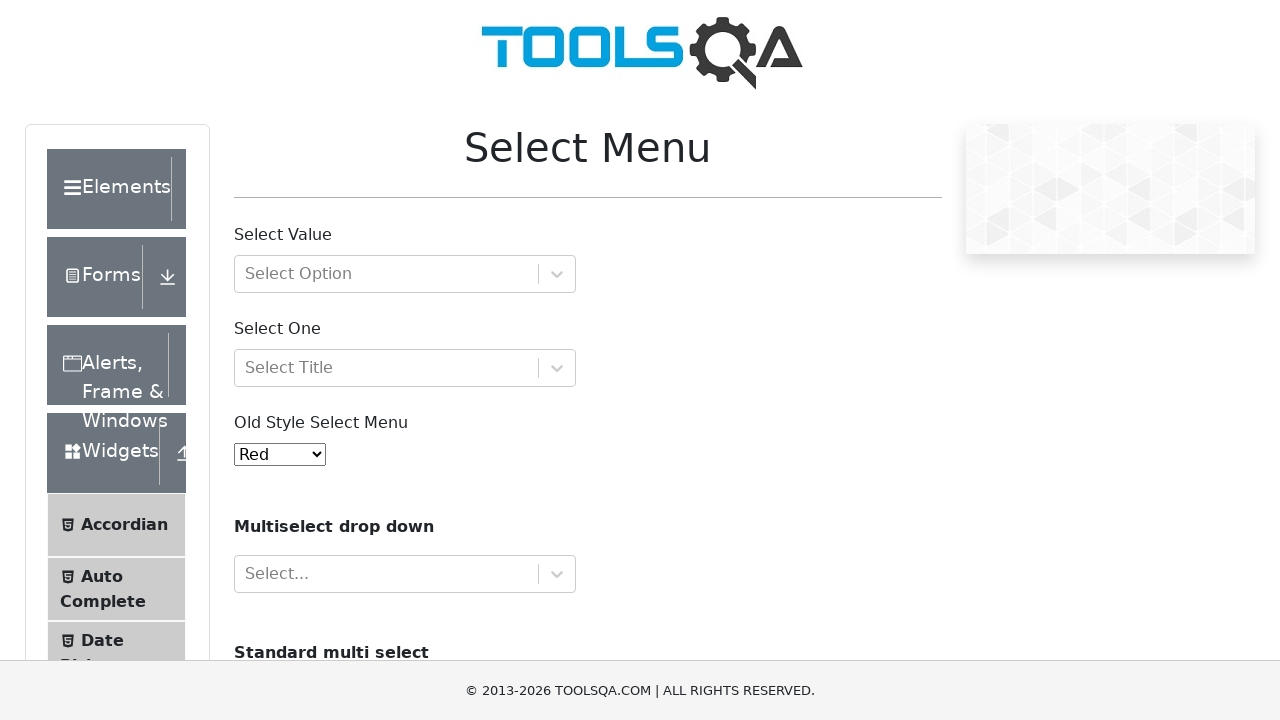

Located old style select menu element
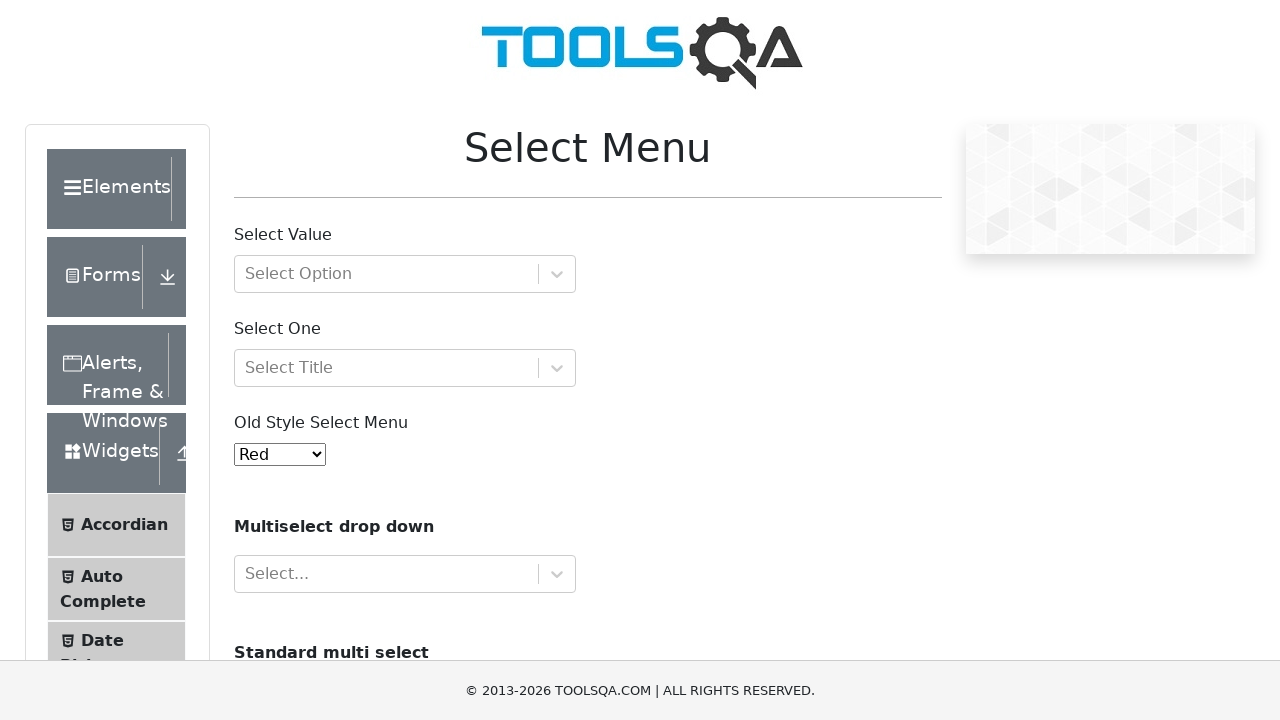

Located all option elements in select menu
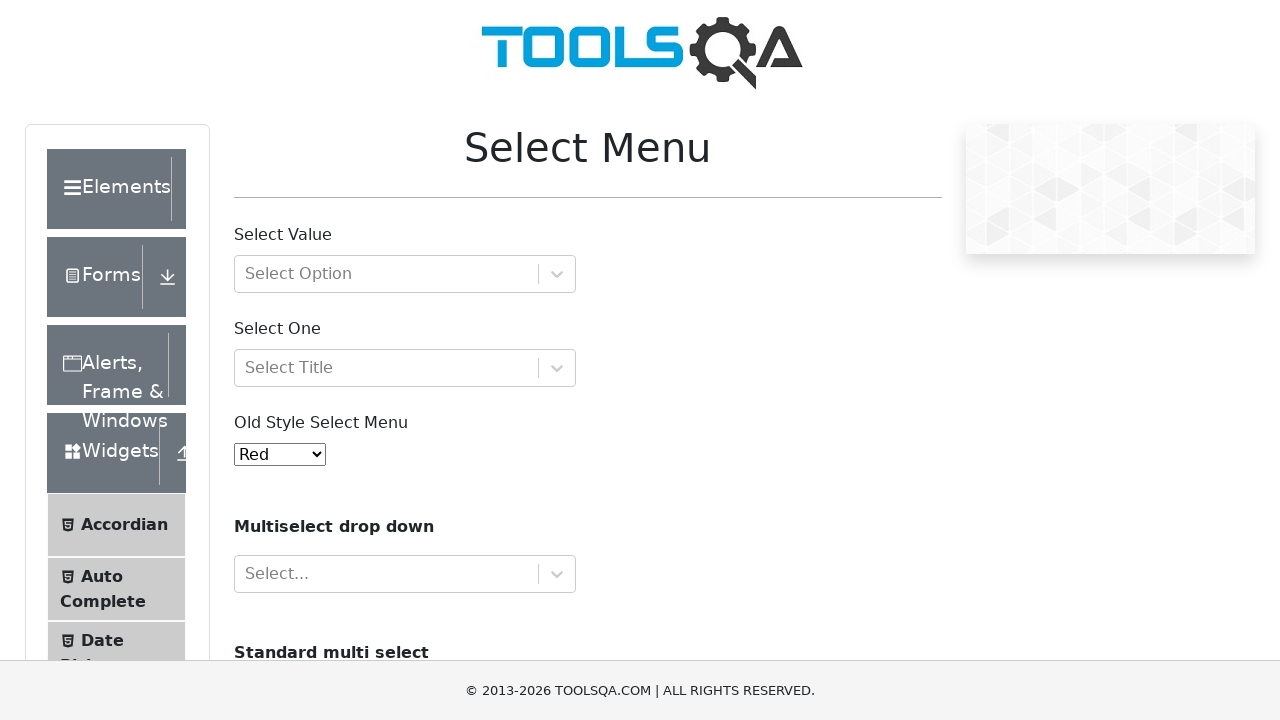

Retrieved option count: 11 options found
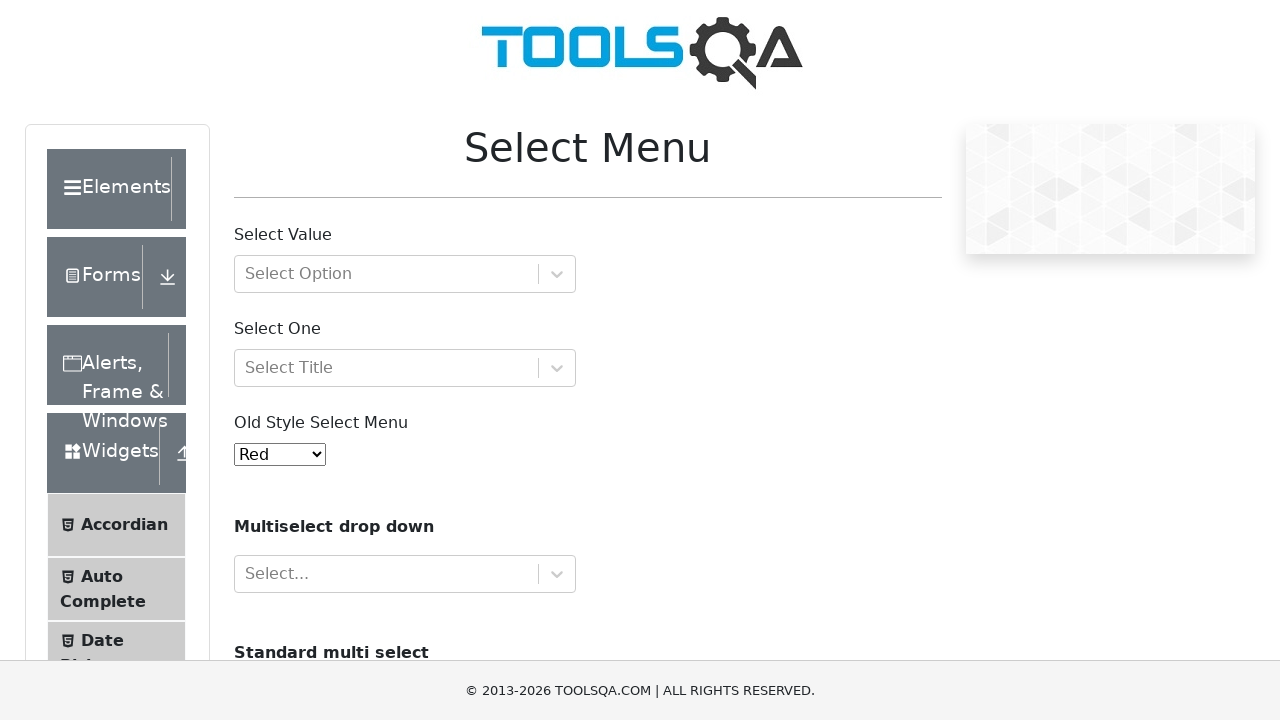

Retrieved second option text: 'Blue'
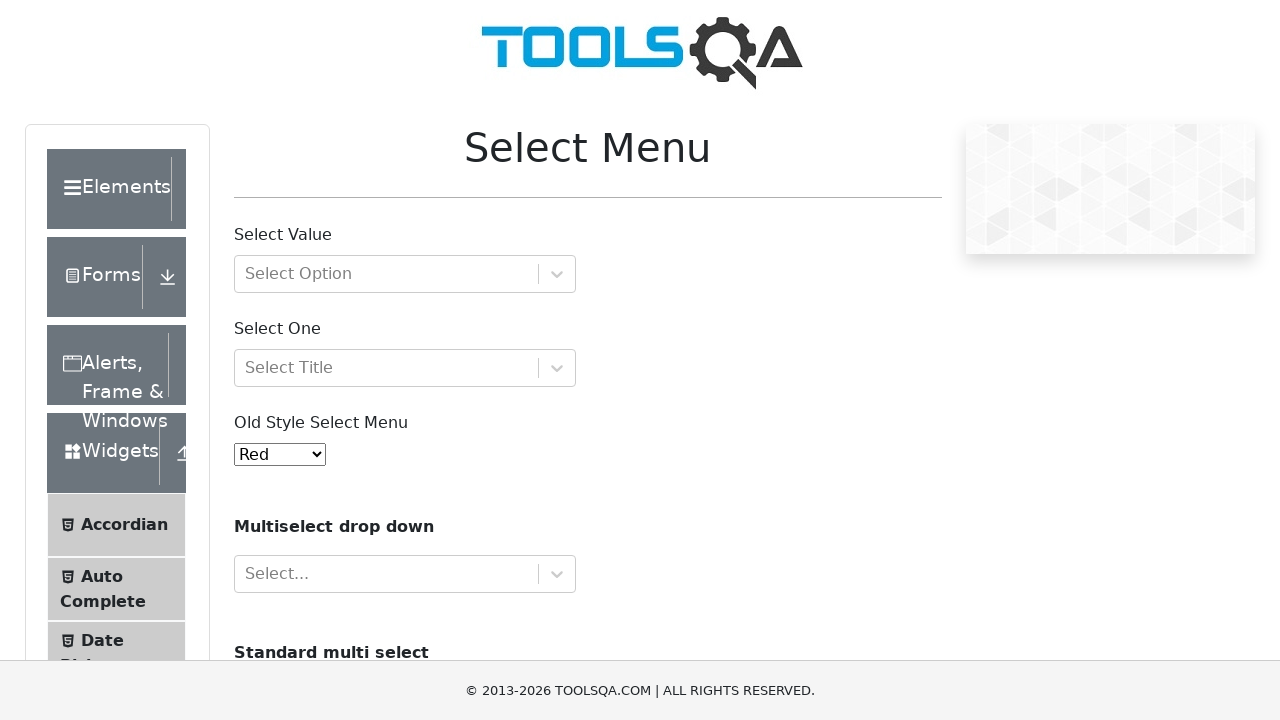

Selected second option by text: 'Blue' on #oldSelectMenu
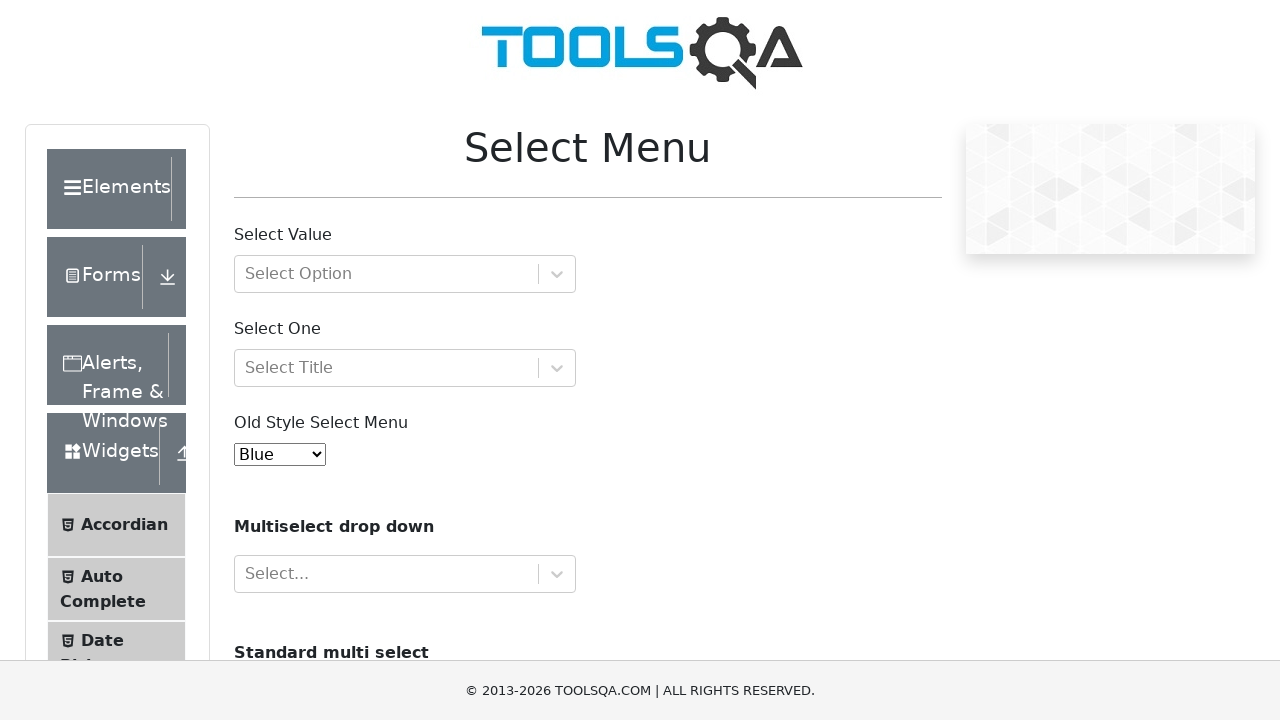

Retrieved third option value: '2'
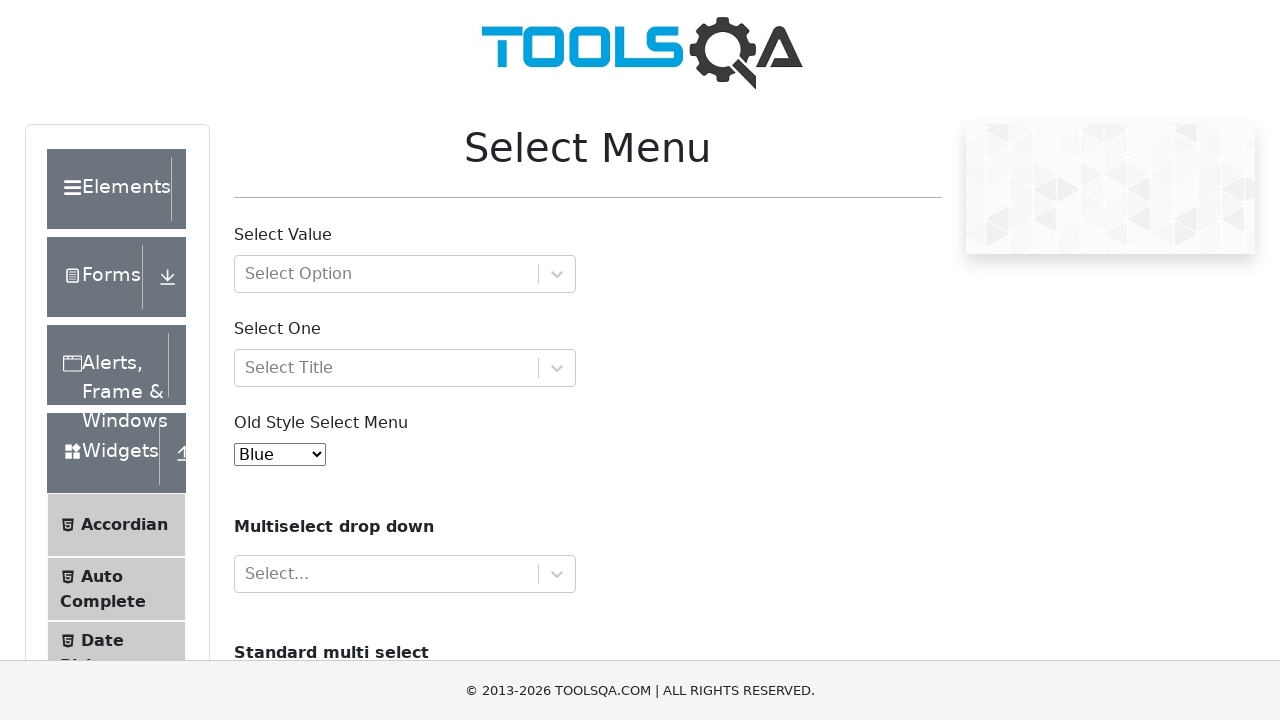

Selected third option by value: '2' on #oldSelectMenu
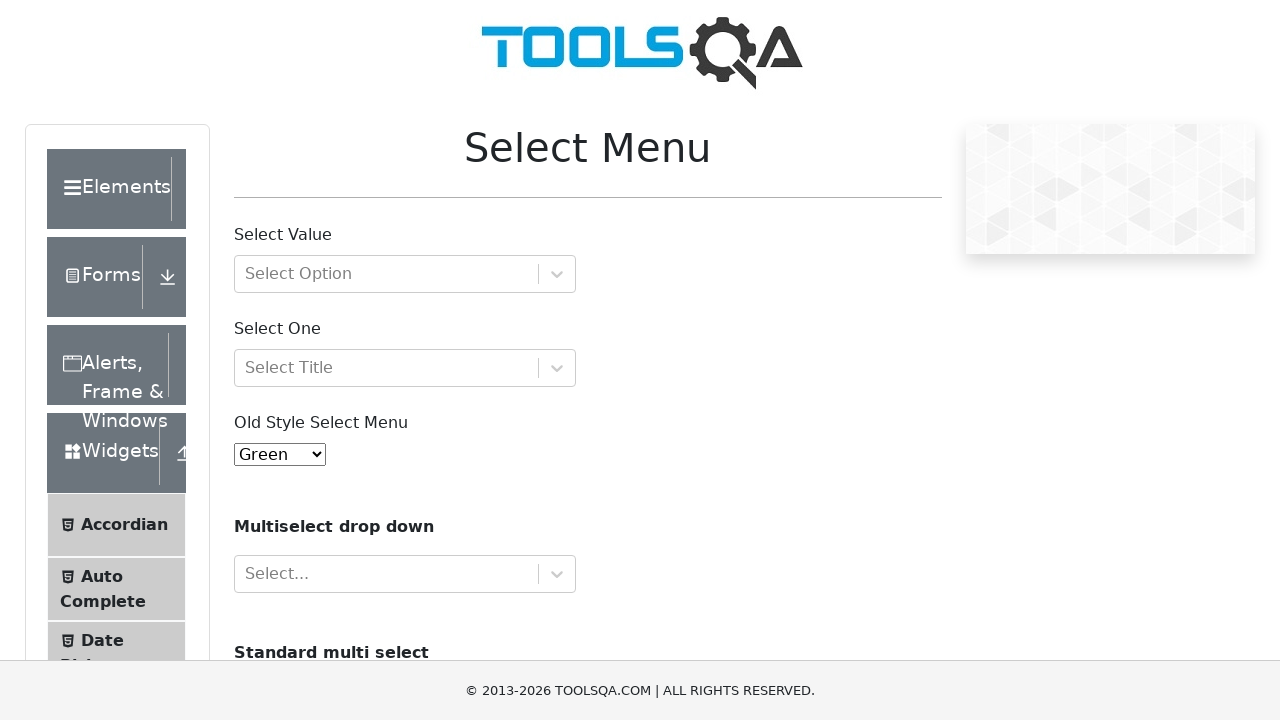

Selected first option by index 0 on #oldSelectMenu
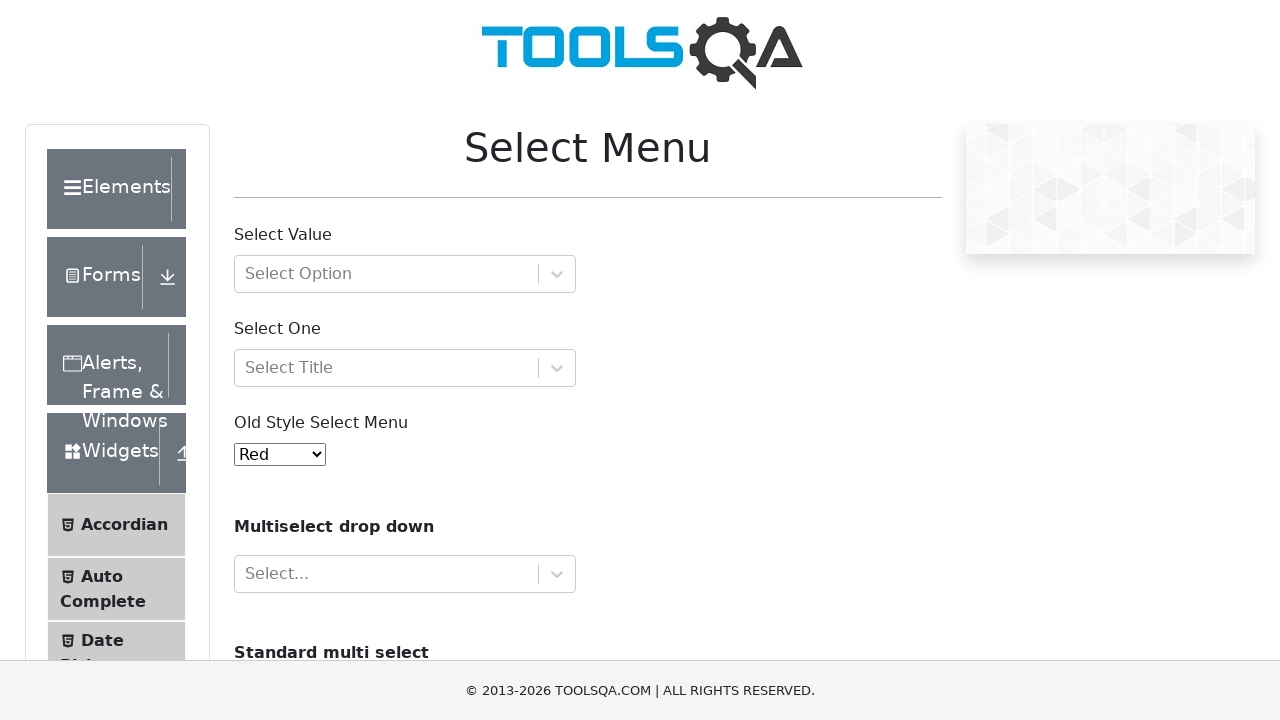

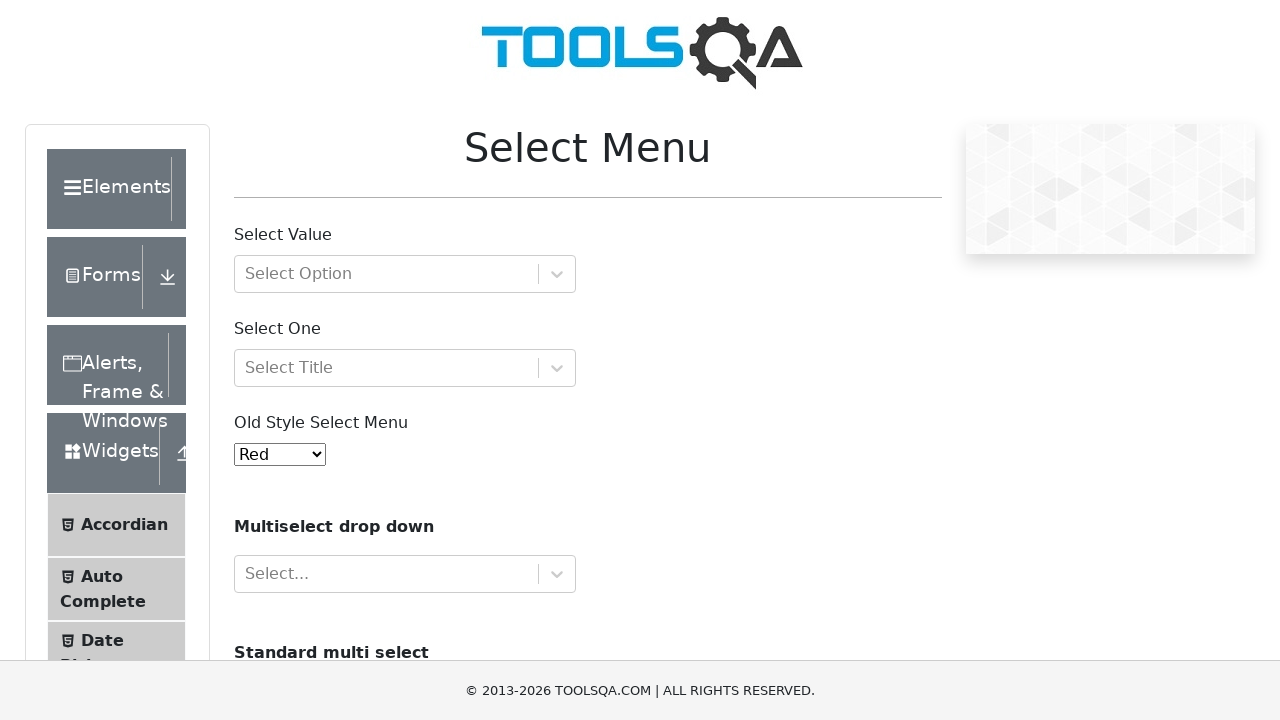